Tests the resizable UI element by dragging its resize handle in different directions to change its dimensions

Starting URL: http://www.seleniumui.moderntester.pl/resizable.php

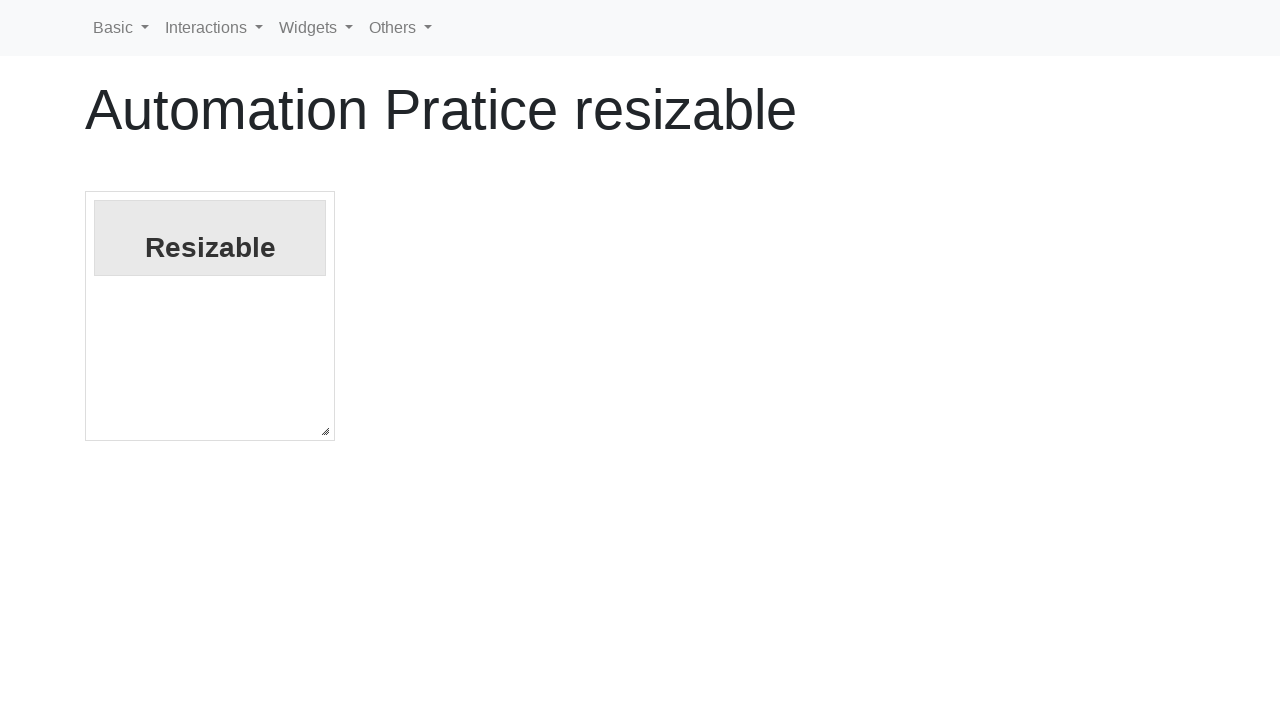

Located the resize handle element
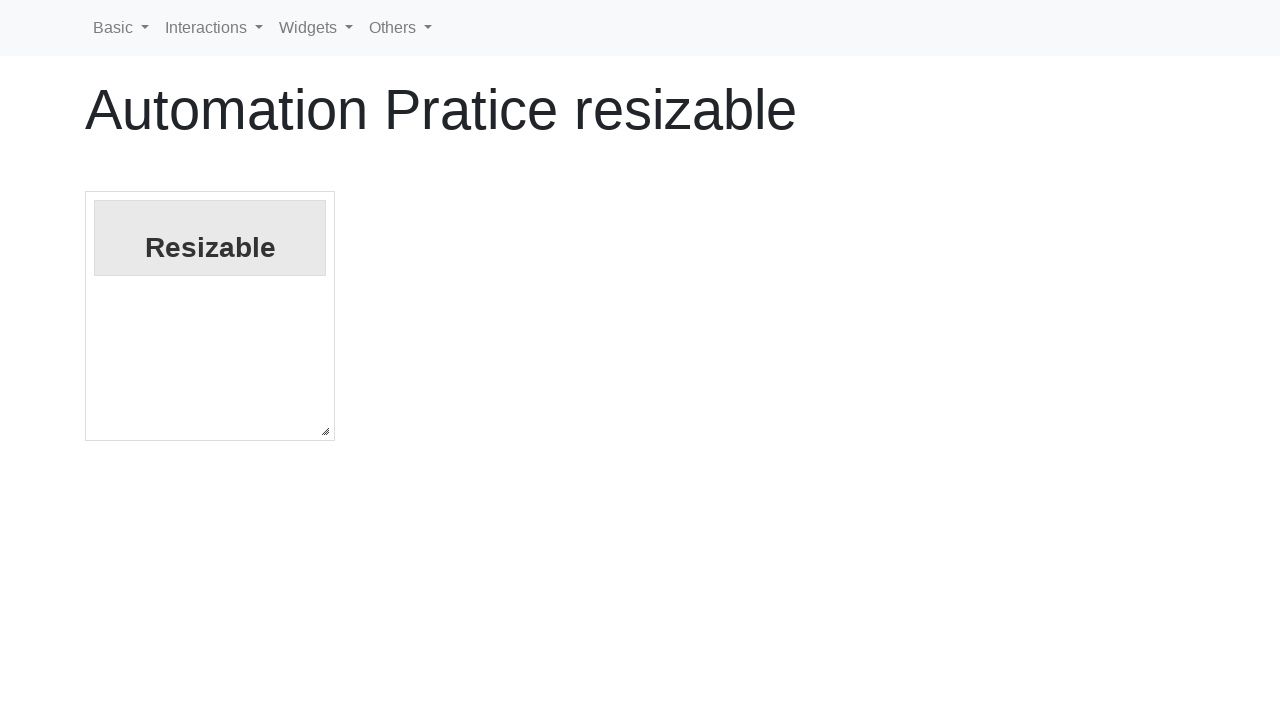

Dragged resize handle horizontally by 10 pixels at (327, 423)
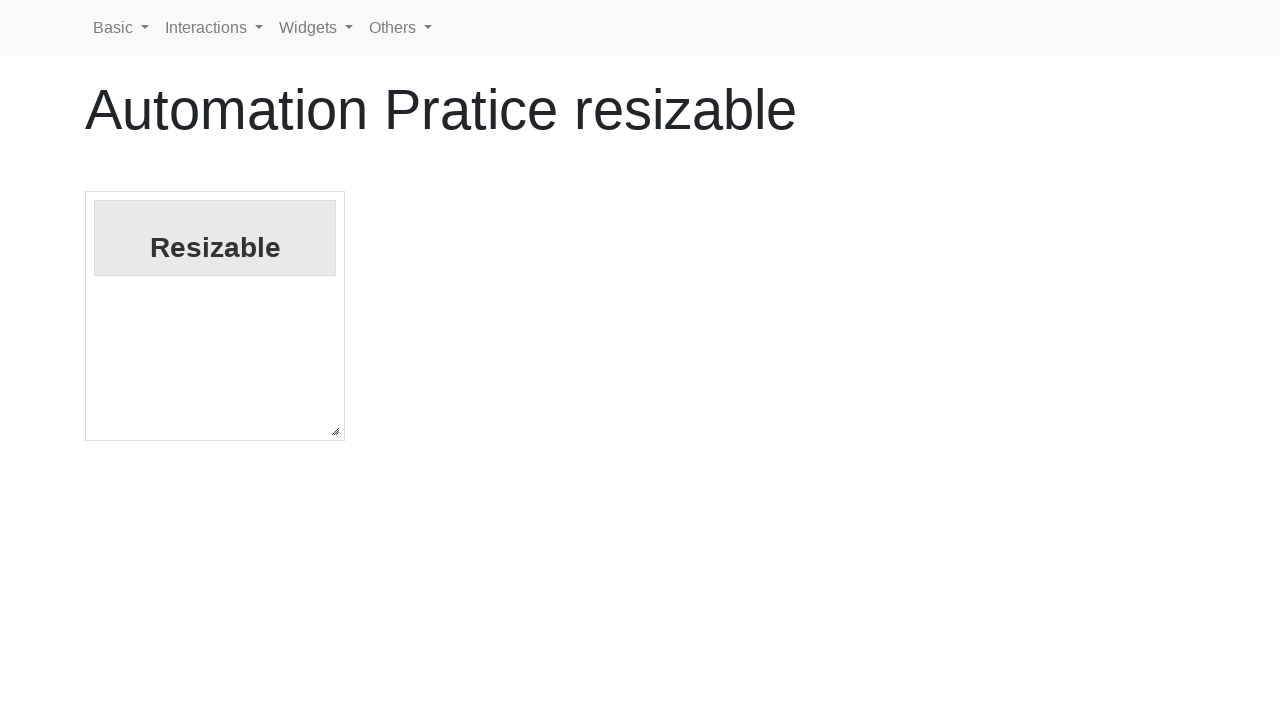

Dragged resize handle vertically by 10 pixels at (327, 433)
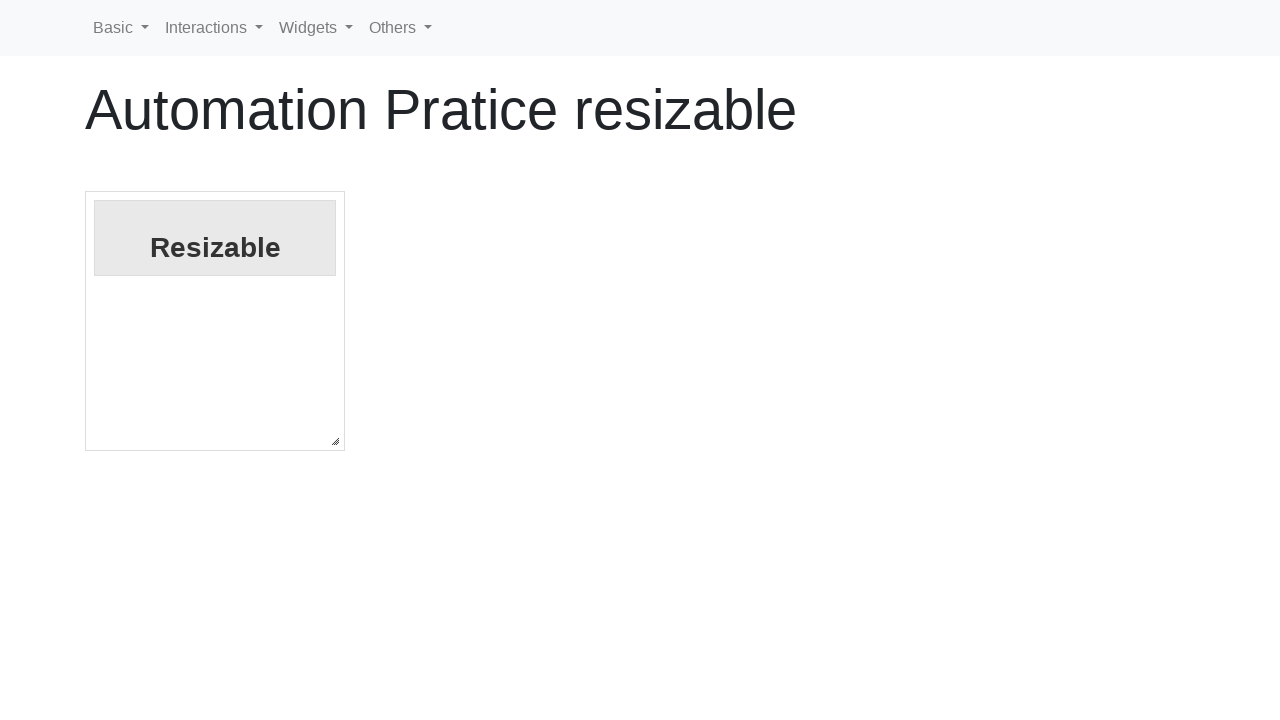

Dragged resize handle diagonally by 10 pixels in both directions at (337, 443)
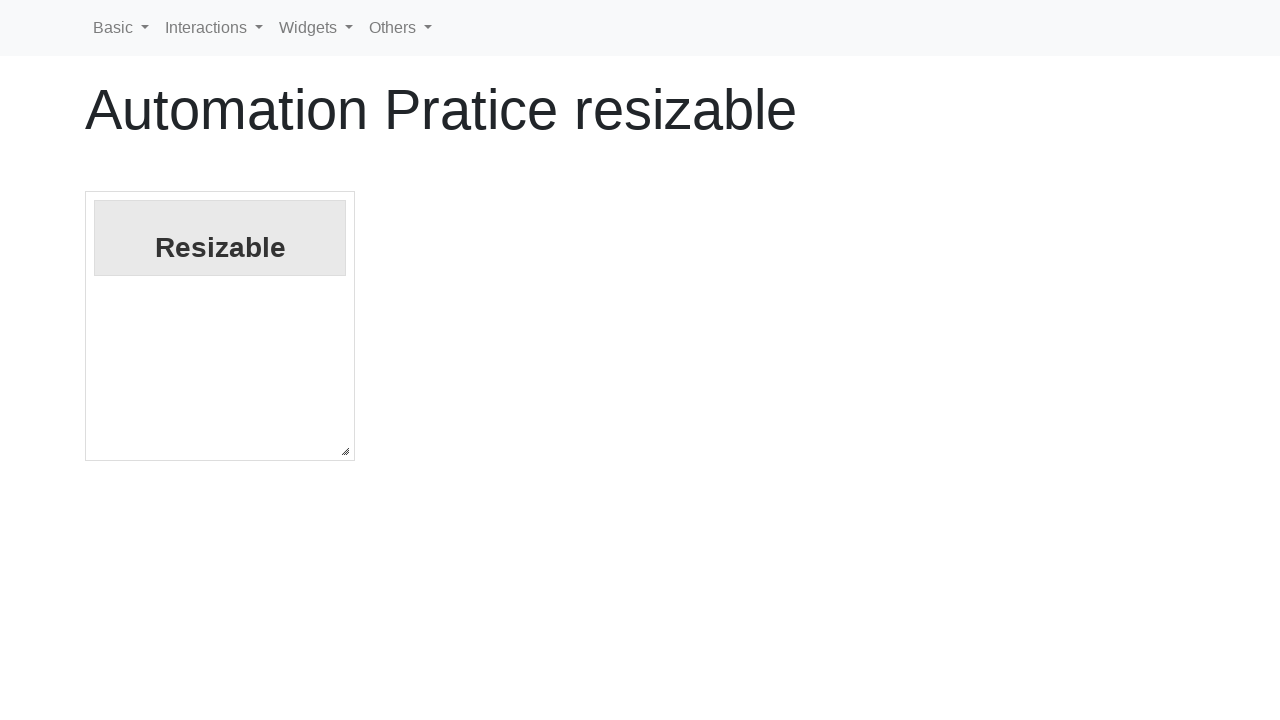

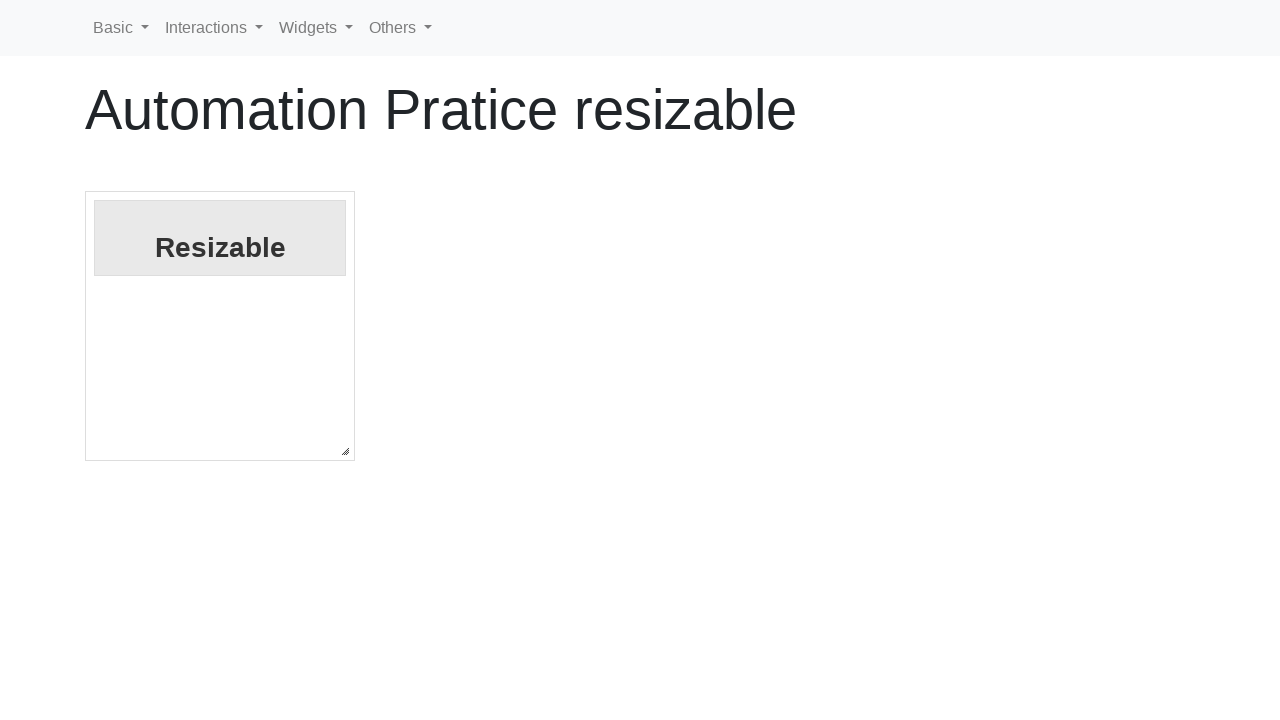